Tests dynamic loading functionality by clicking a start button and waiting for hidden content to become visible, then verifying the loaded text is displayed.

Starting URL: https://the-internet.herokuapp.com/dynamic_loading/1

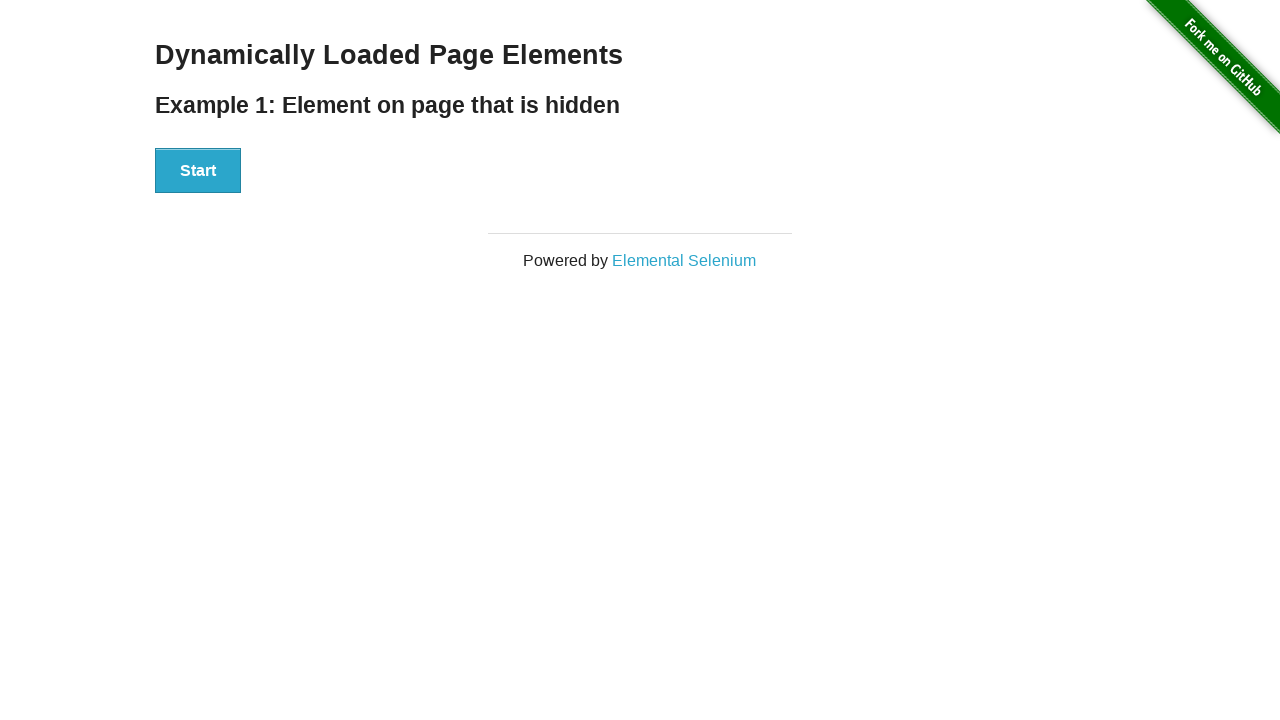

Clicked start button to trigger dynamic loading at (198, 171) on #start button
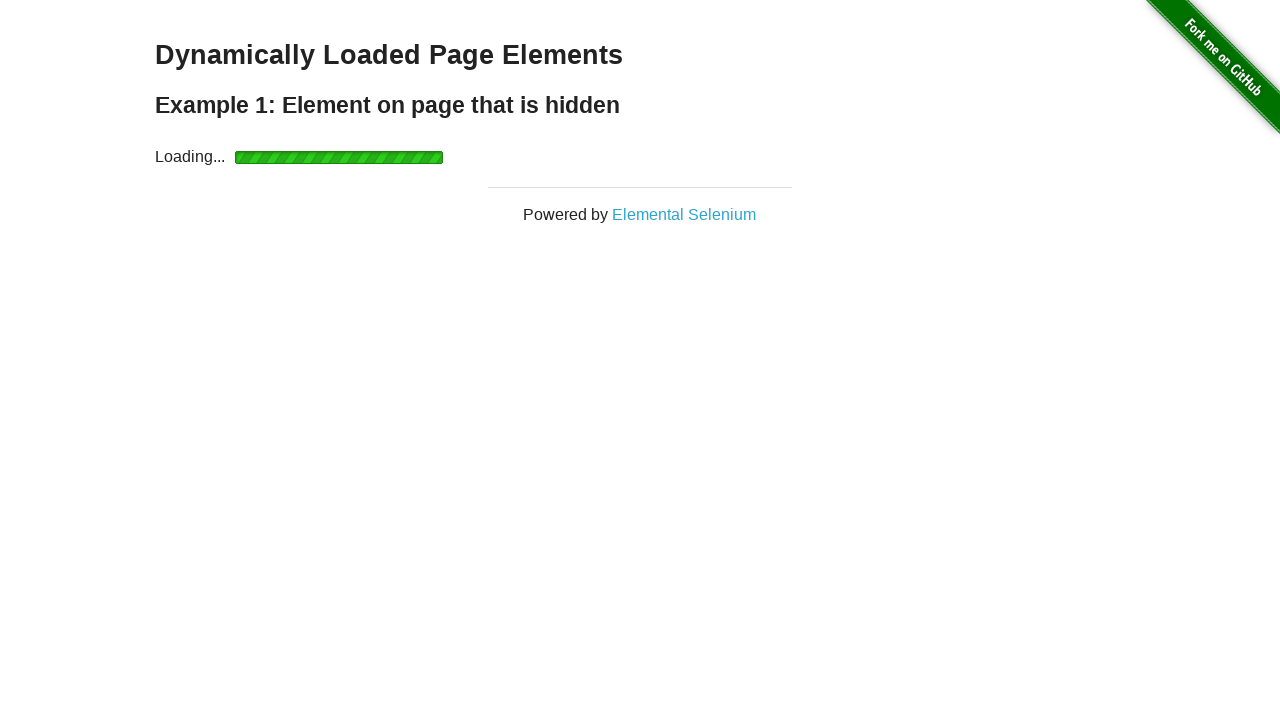

Waited for finish element to become visible
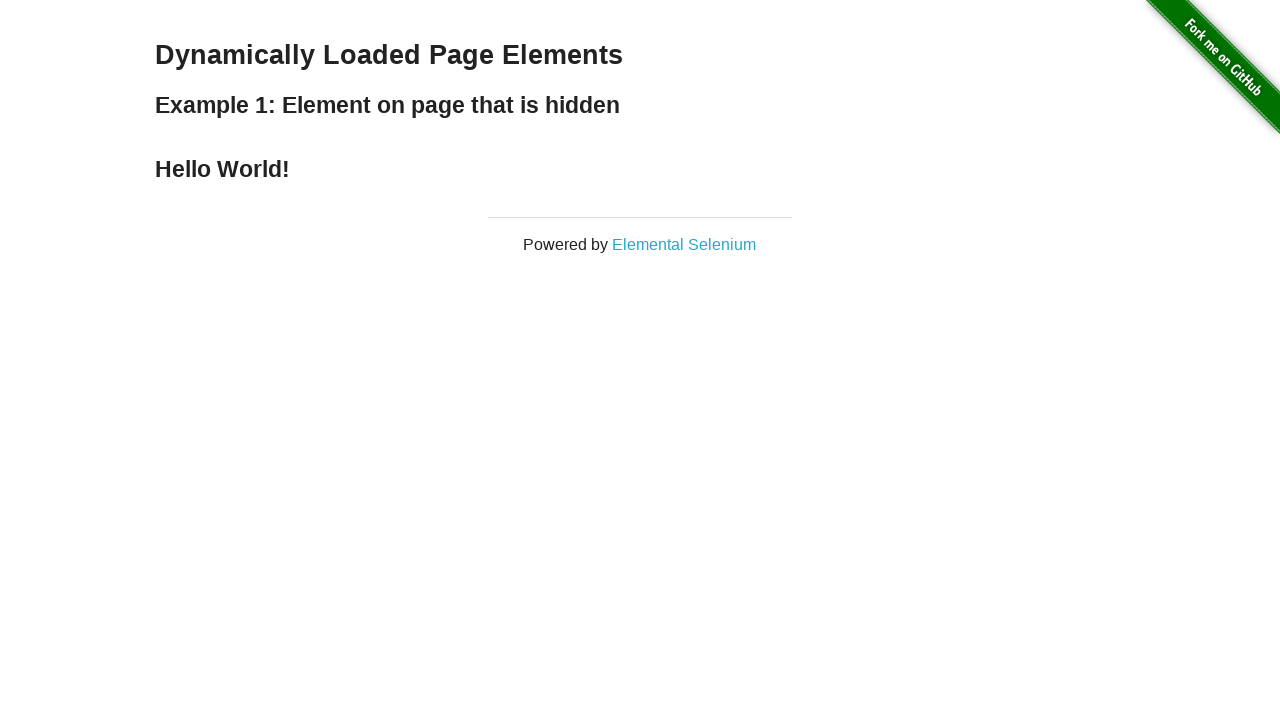

Retrieved loaded text: Hello World!
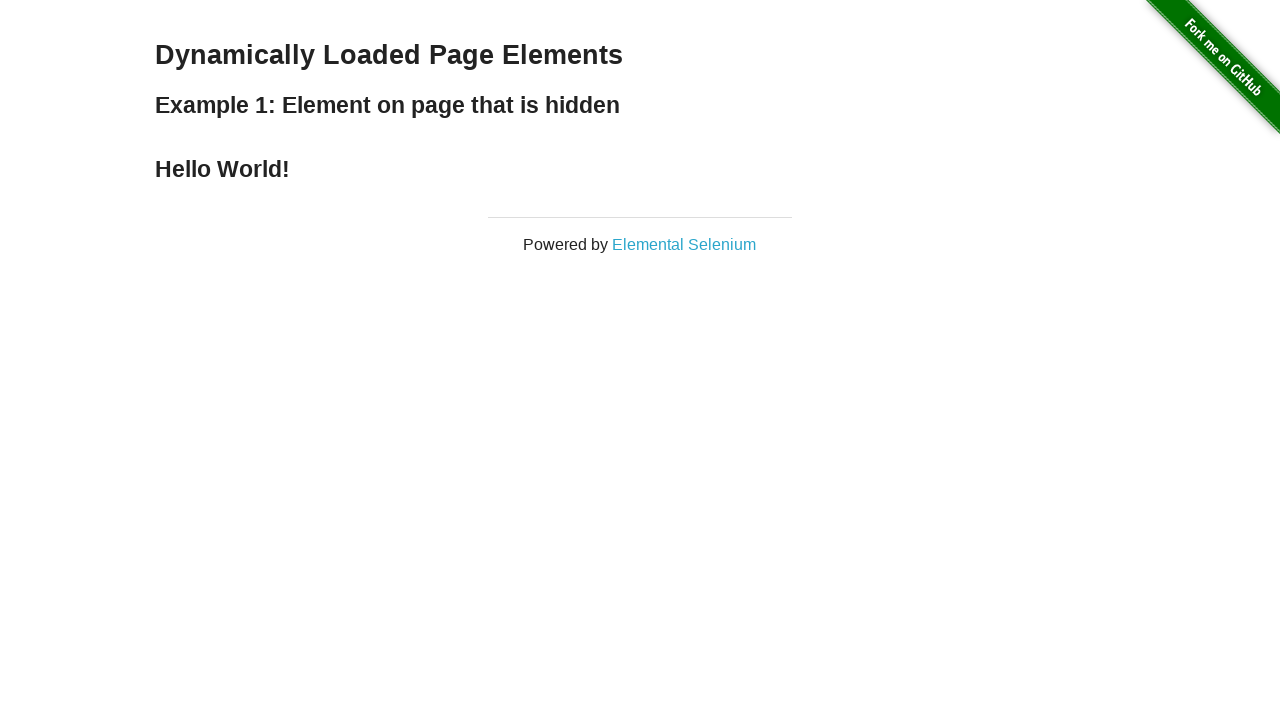

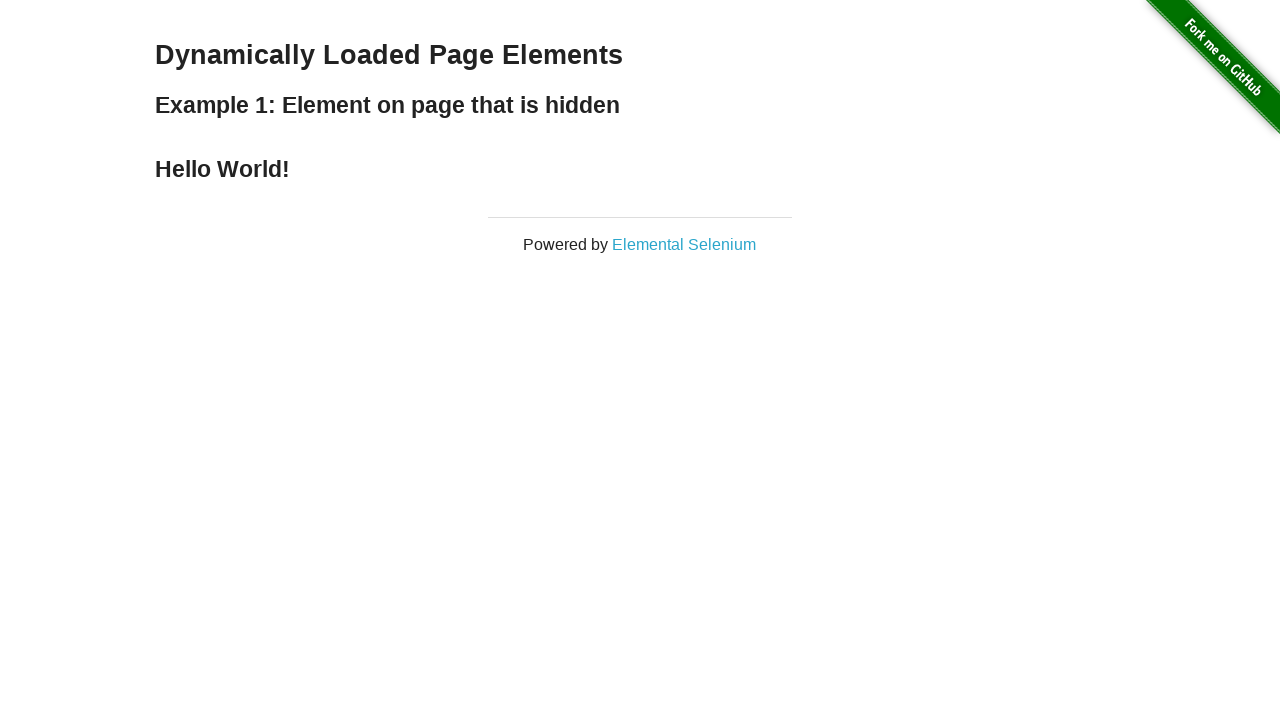